Tests clearing multiple completed todos while keeping one active, by adding three todos, marking two as complete, and clearing only the completed ones

Starting URL: https://todomvc.com/examples/typescript-angular/#/

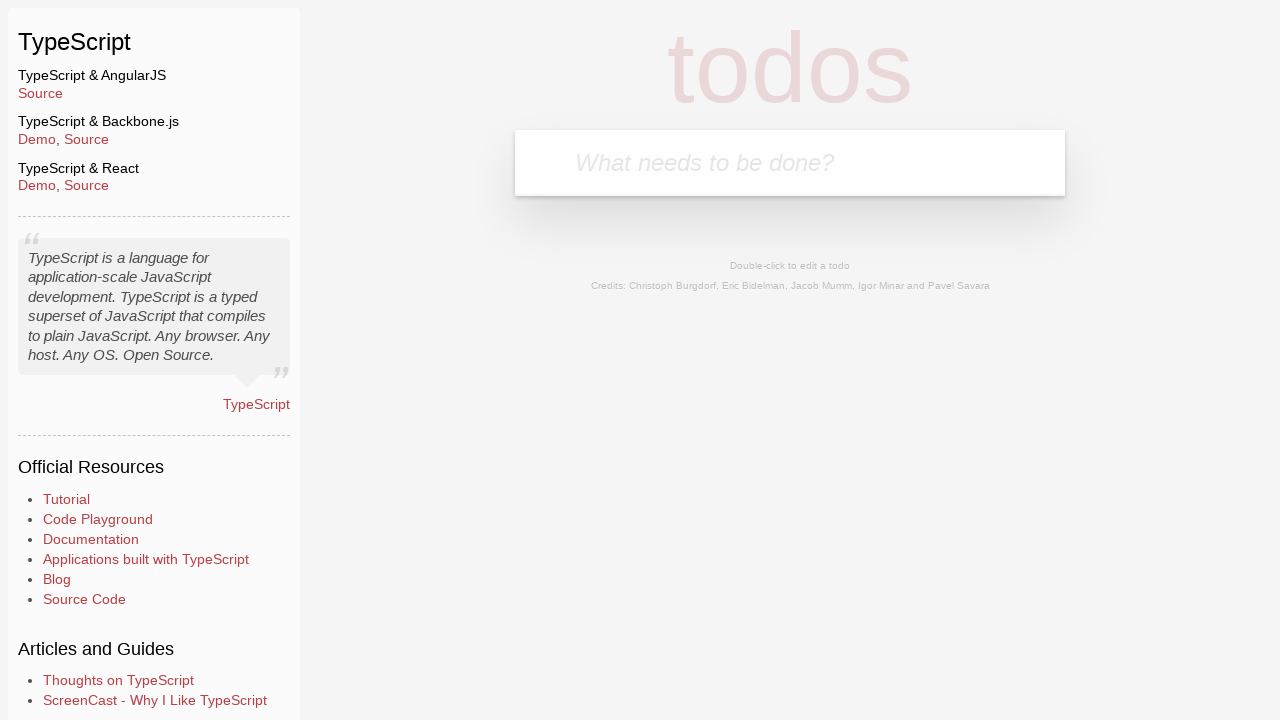

Filled new todo field with 'Example1' on .new-todo
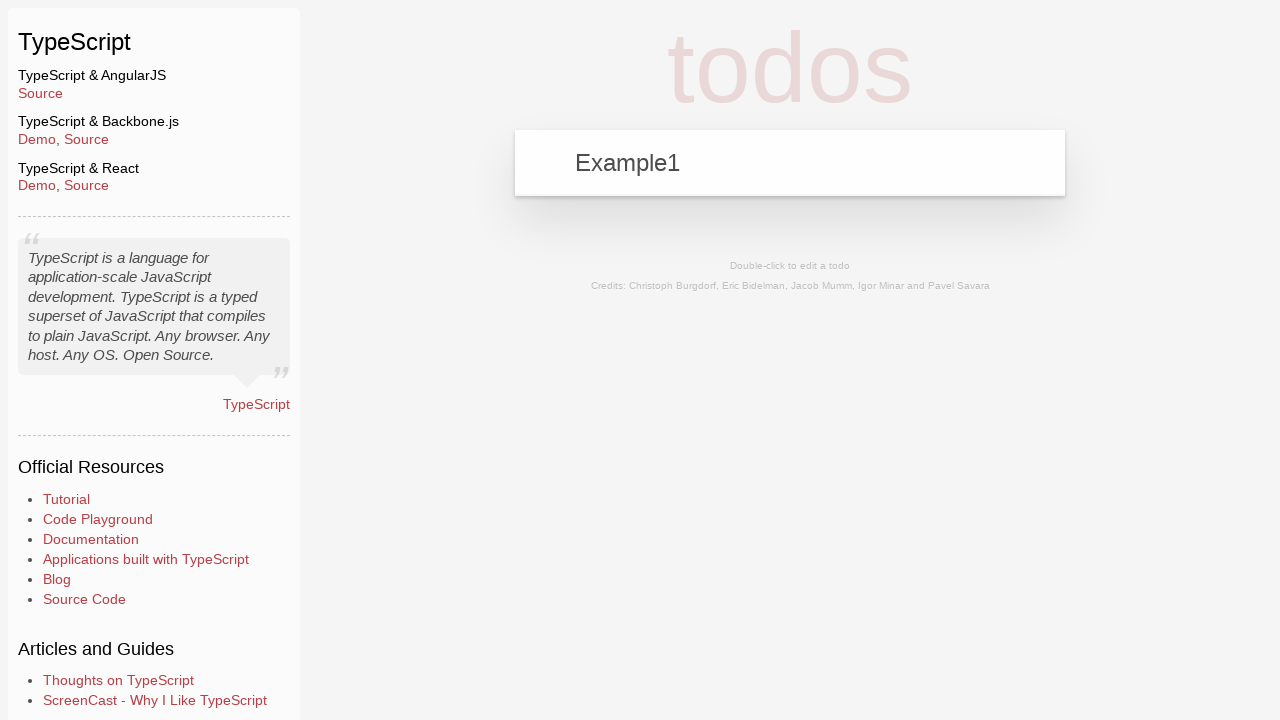

Pressed Enter to add first todo 'Example1' on .new-todo
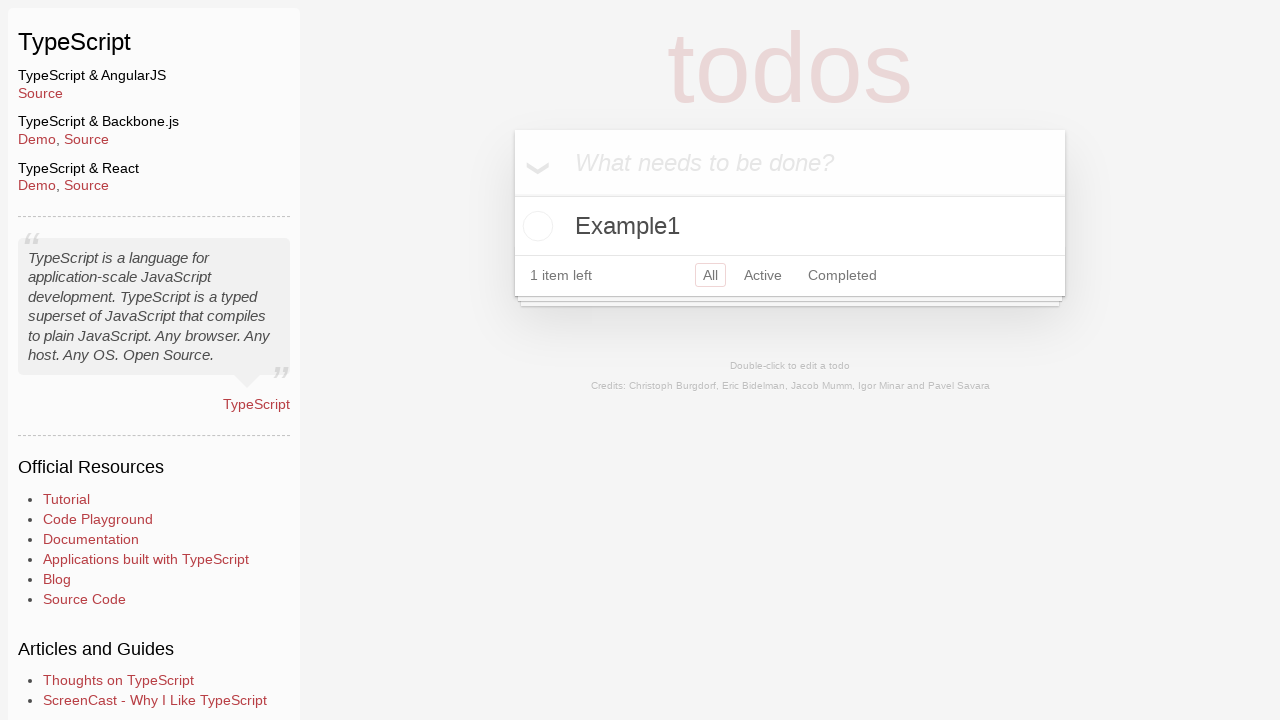

Filled new todo field with 'Example2' on .new-todo
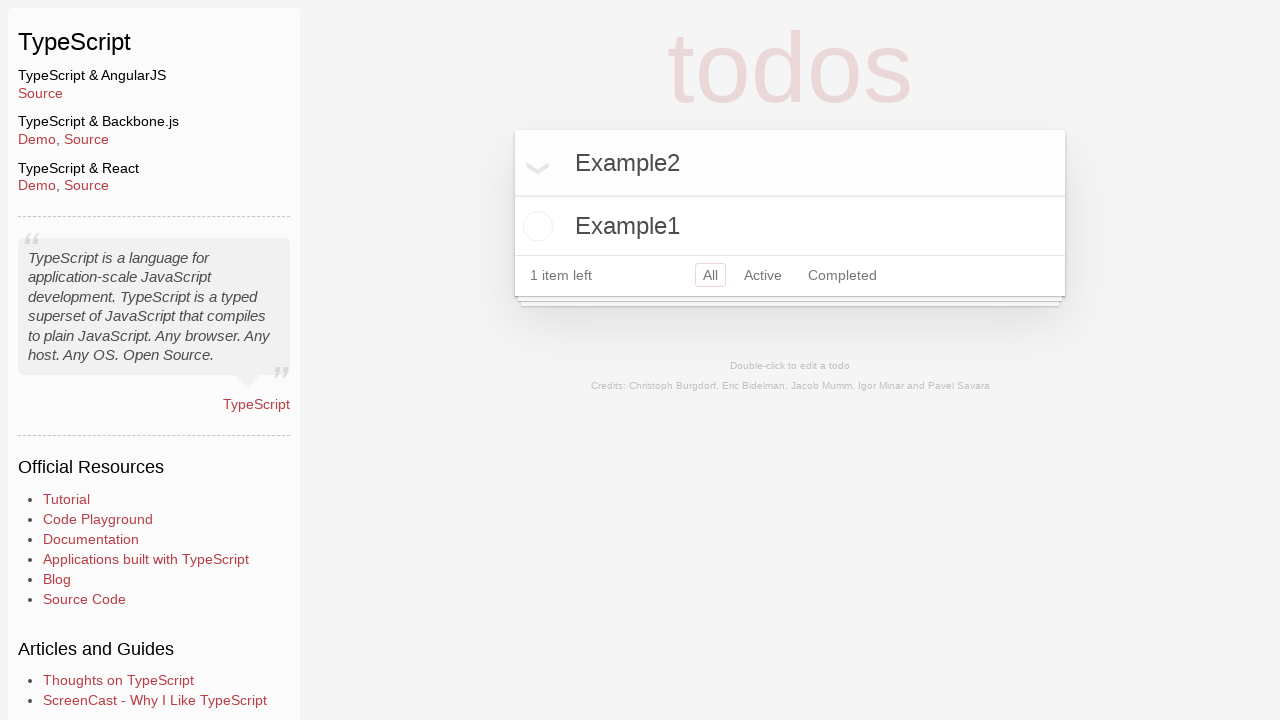

Pressed Enter to add second todo 'Example2' on .new-todo
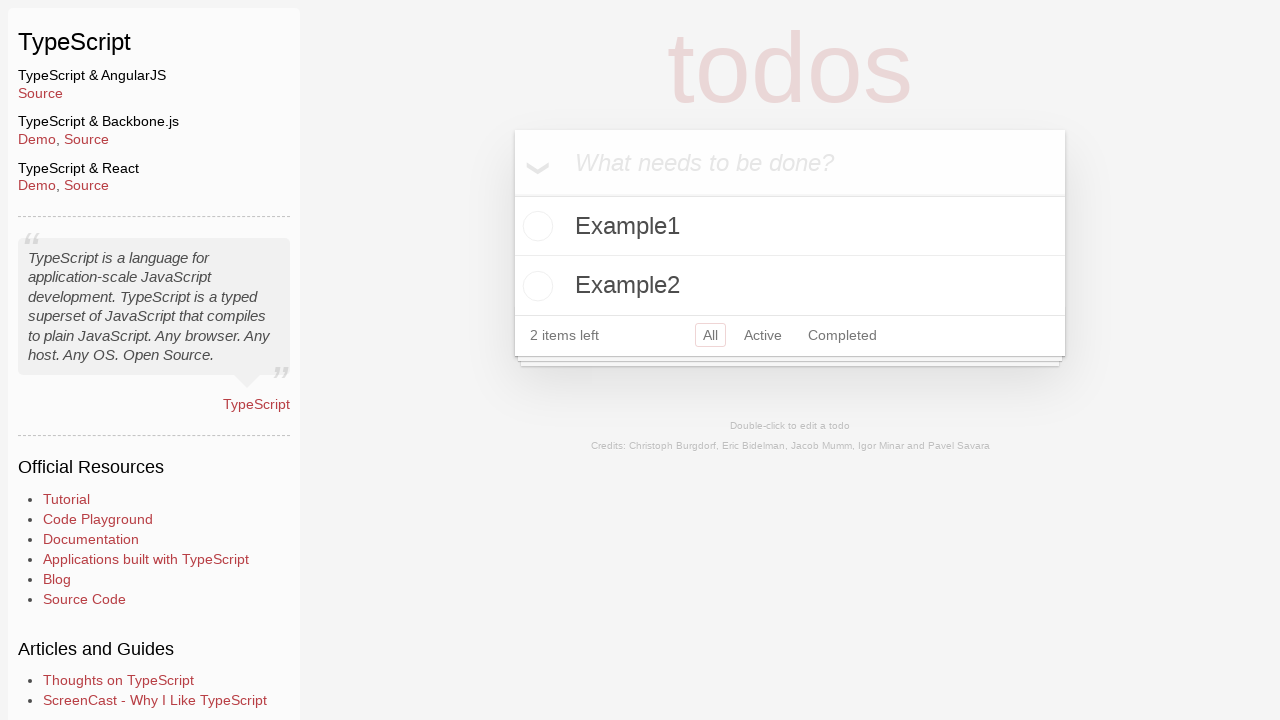

Filled new todo field with 'Example3' on .new-todo
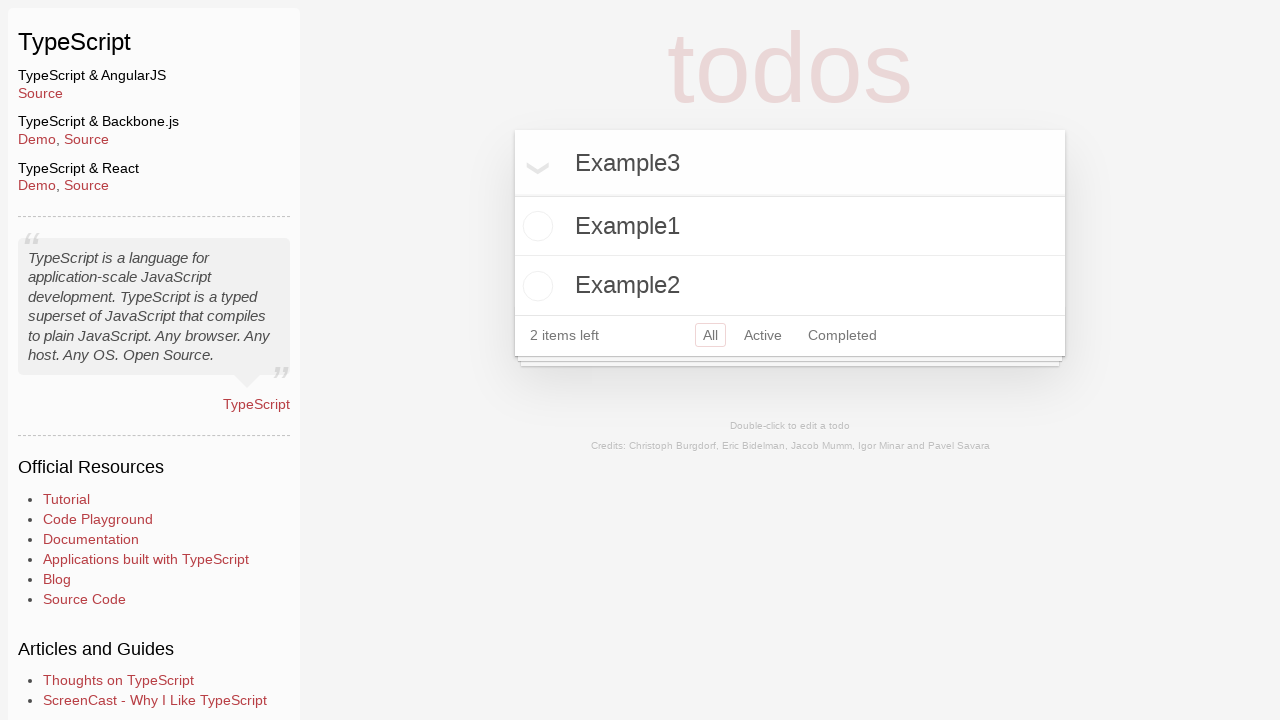

Pressed Enter to add third todo 'Example3' on .new-todo
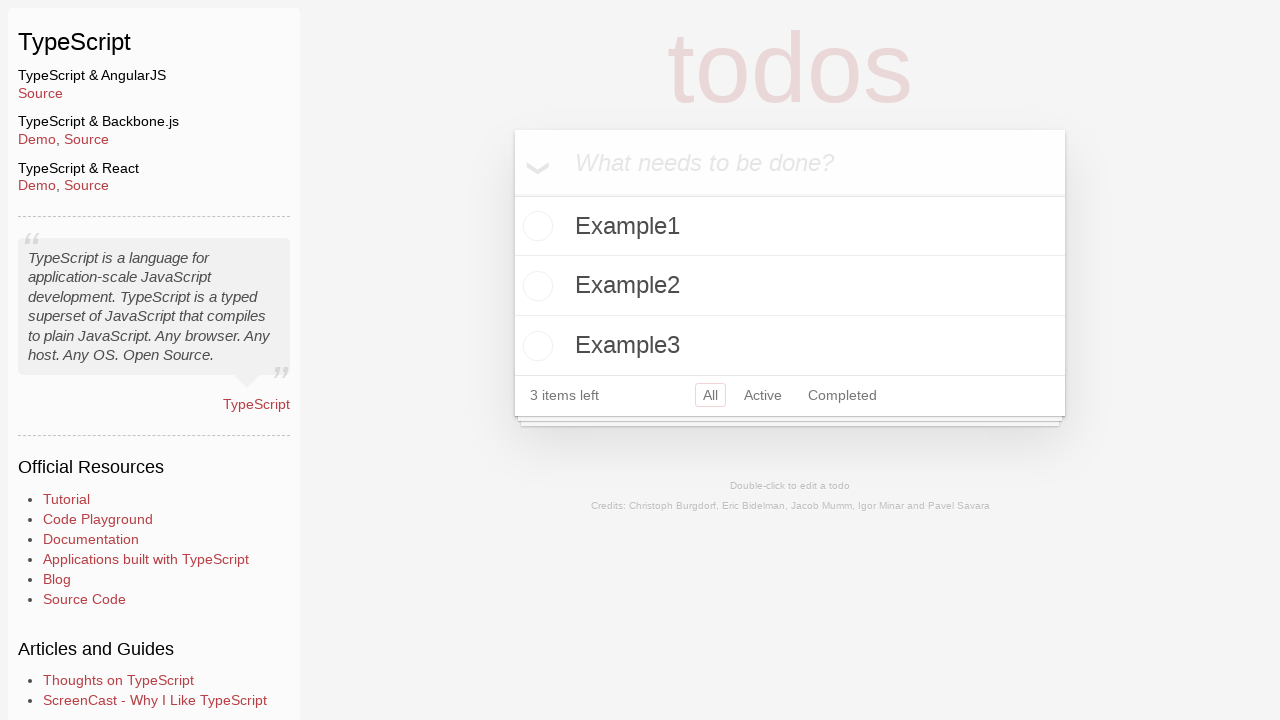

Marked 'Example2' as completed at (535, 286) on text=Example2 >> xpath=../.. >> input.toggle
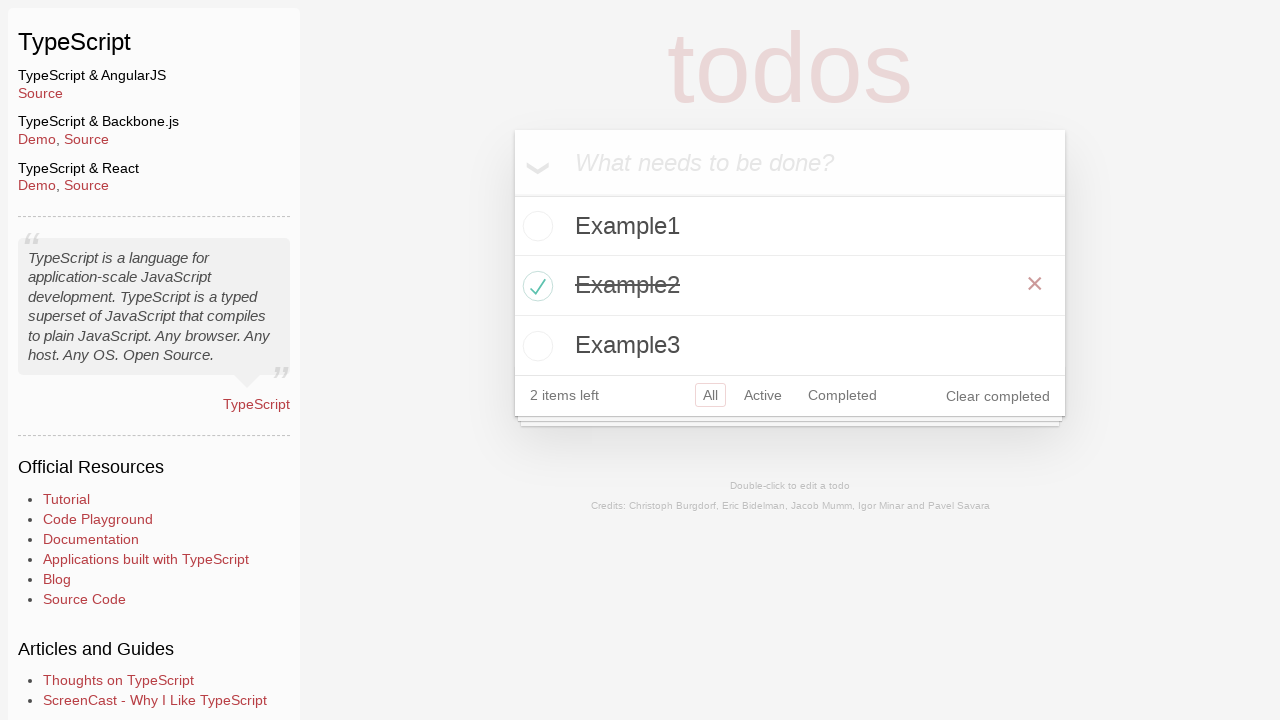

Marked 'Example3' as completed at (535, 346) on text=Example3 >> xpath=../.. >> input.toggle
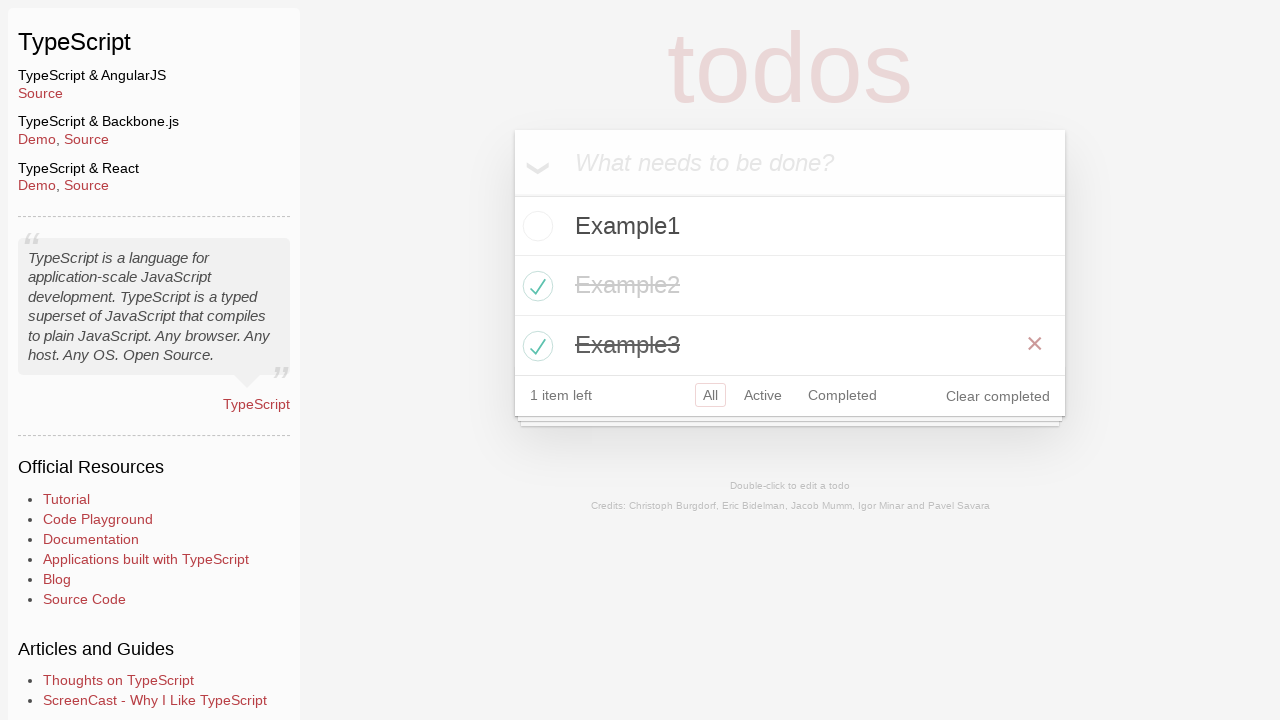

Clicked 'Clear completed' button to remove completed todos at (998, 396) on button.clear-completed
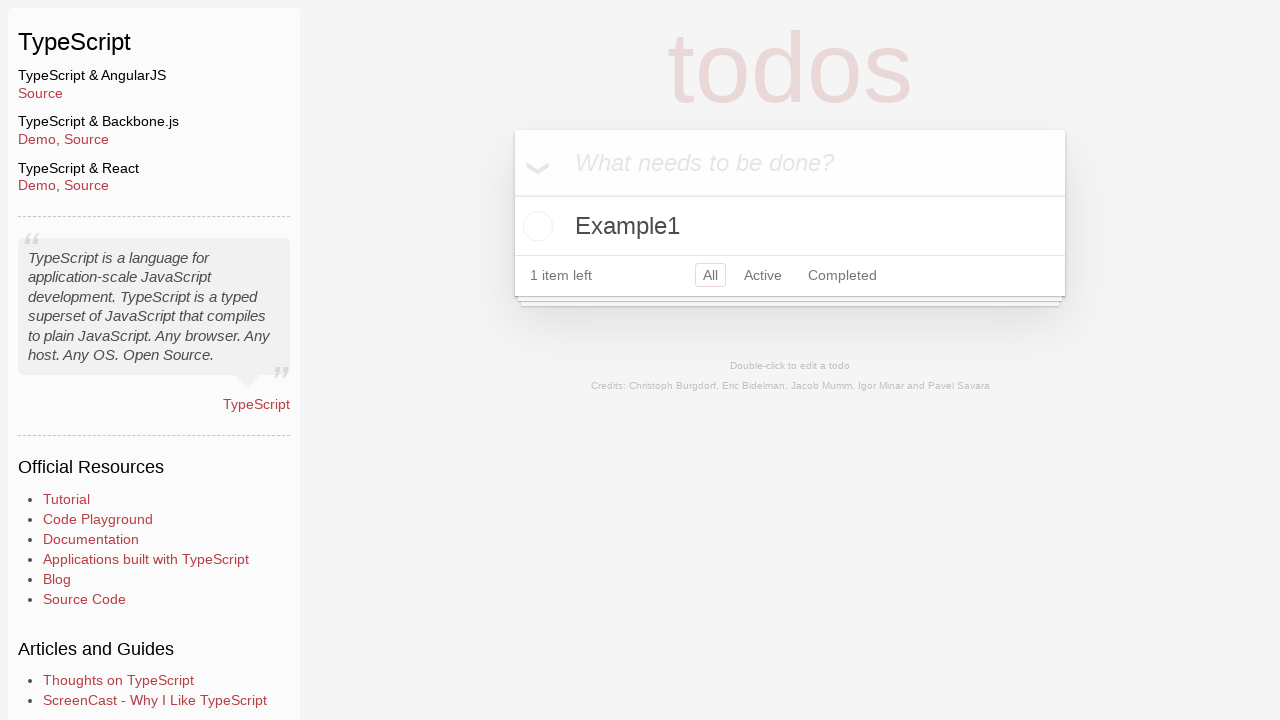

Verified that only 'Example1' remains in the todo list
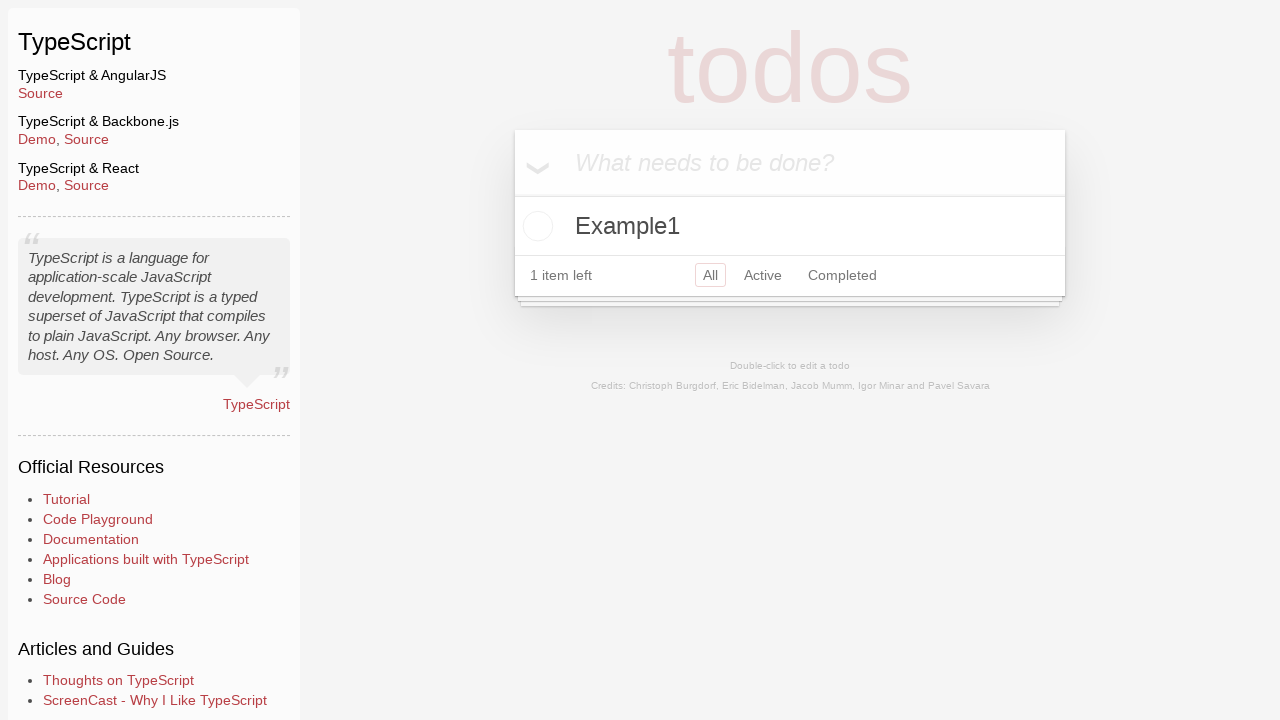

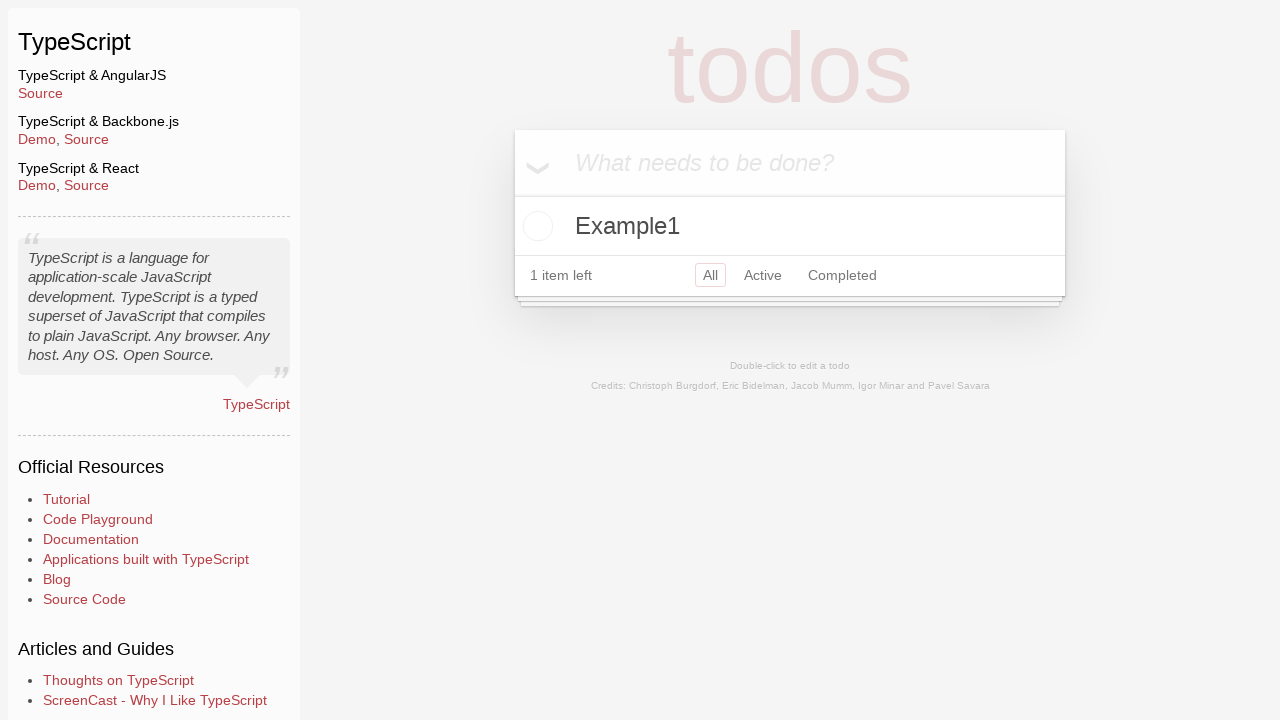